Tests a registration form by filling all required input fields with text and submitting the form, then verifies the success message is displayed

Starting URL: https://suninjuly.github.io/registration2.html

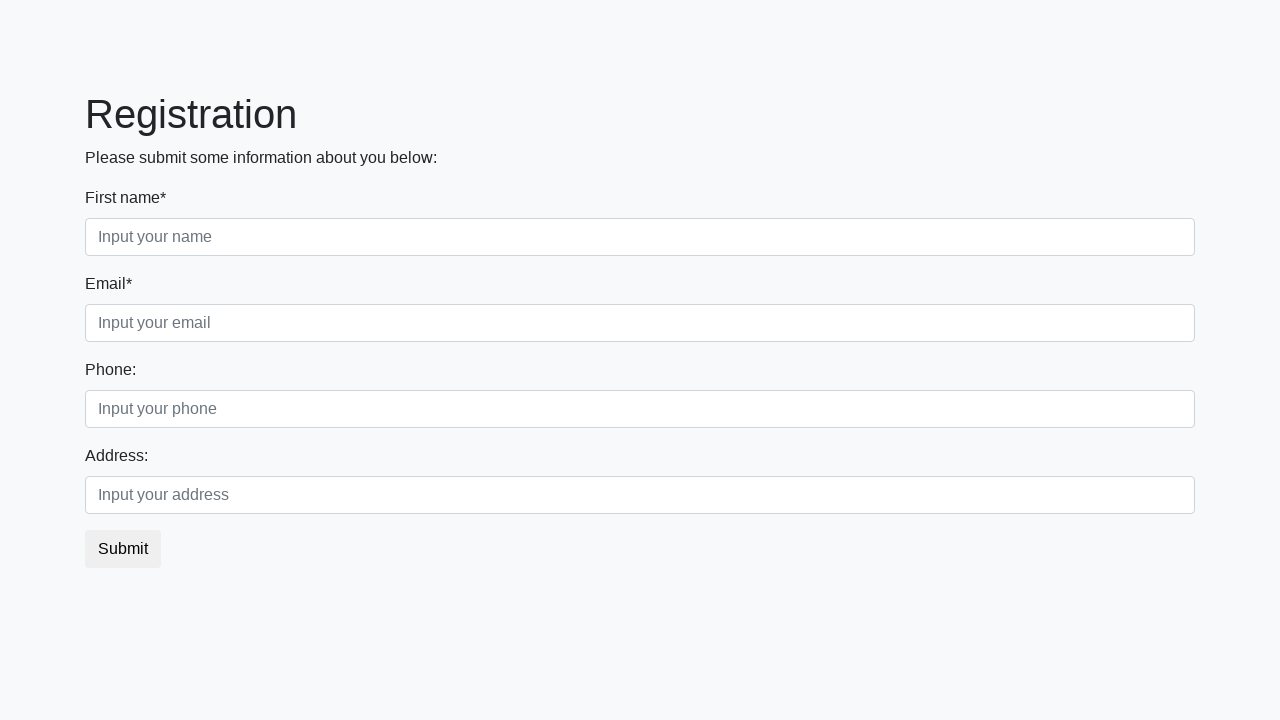

Located all required input fields on registration form
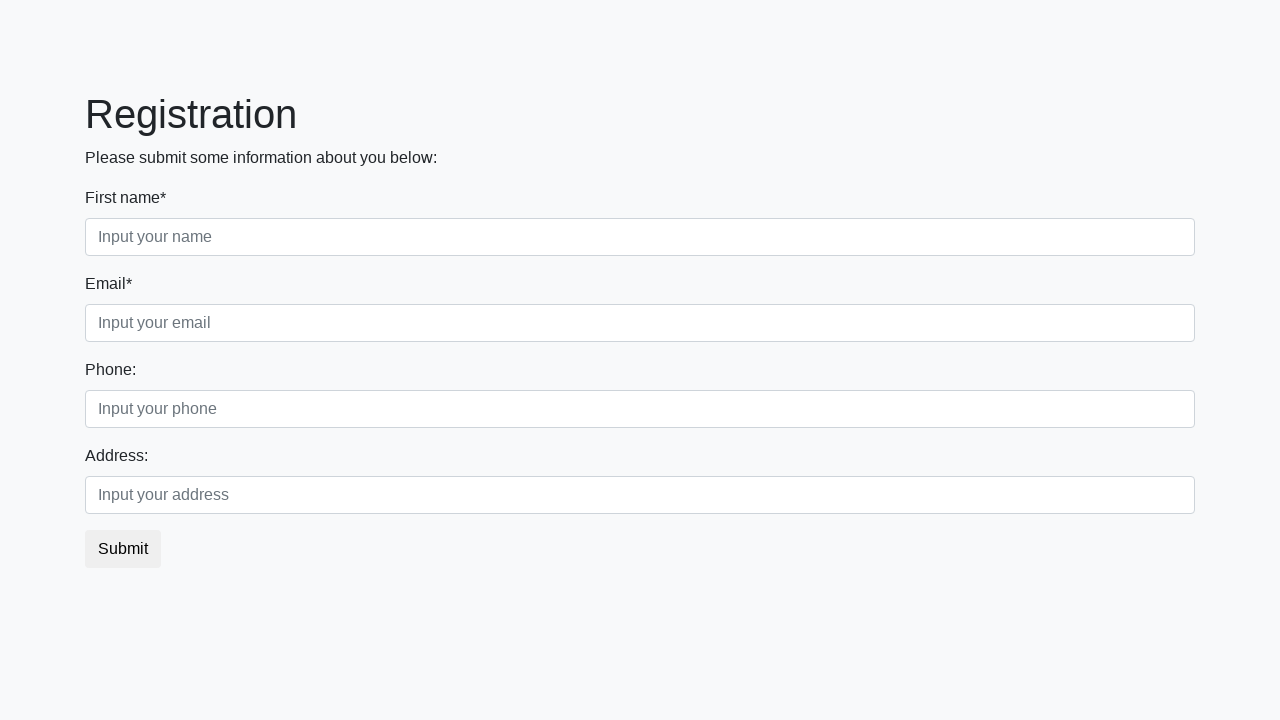

Filled required input field 1 with 'Test Answer' on input[required] >> nth=0
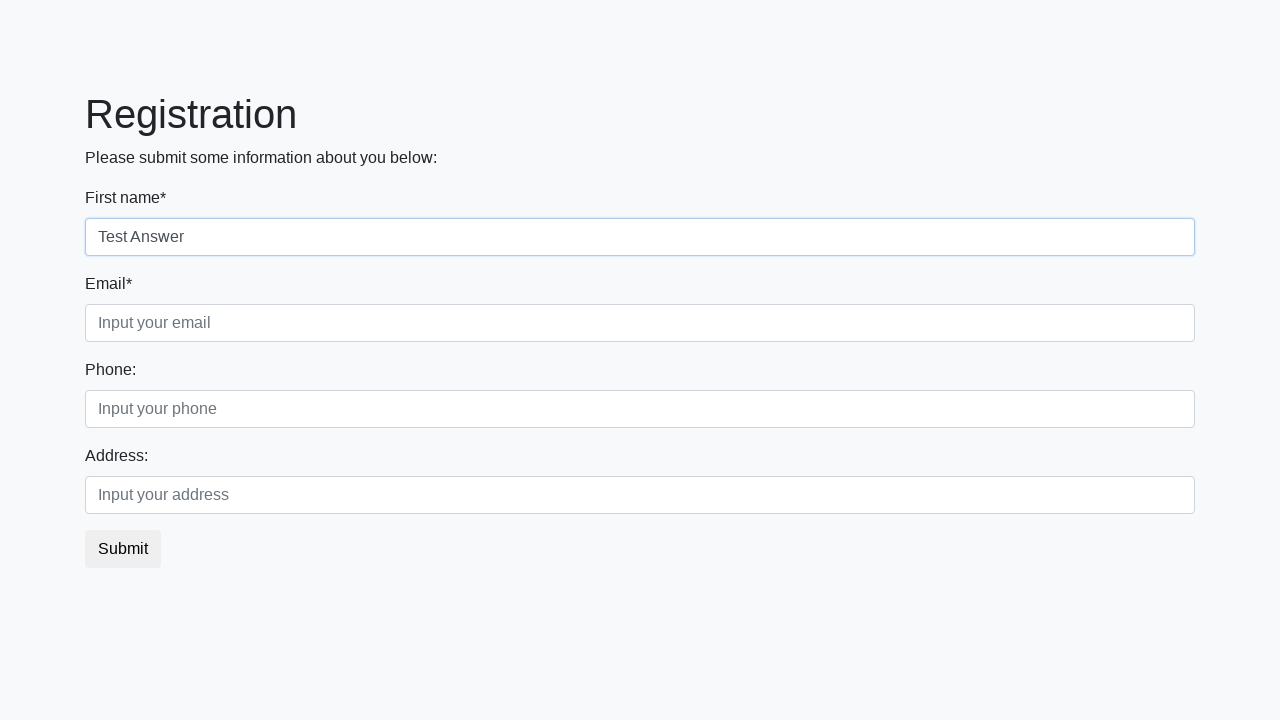

Filled required input field 2 with 'Test Answer' on input[required] >> nth=1
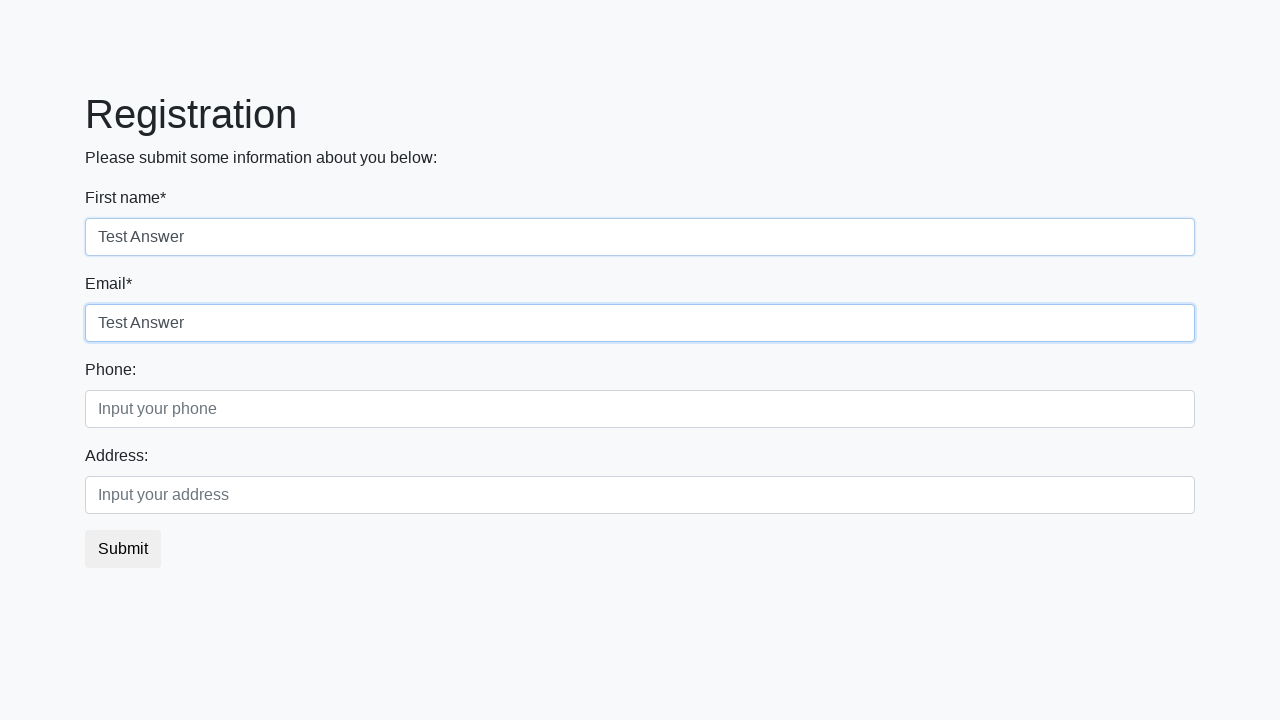

Clicked the submit button to submit the registration form at (123, 549) on button.btn
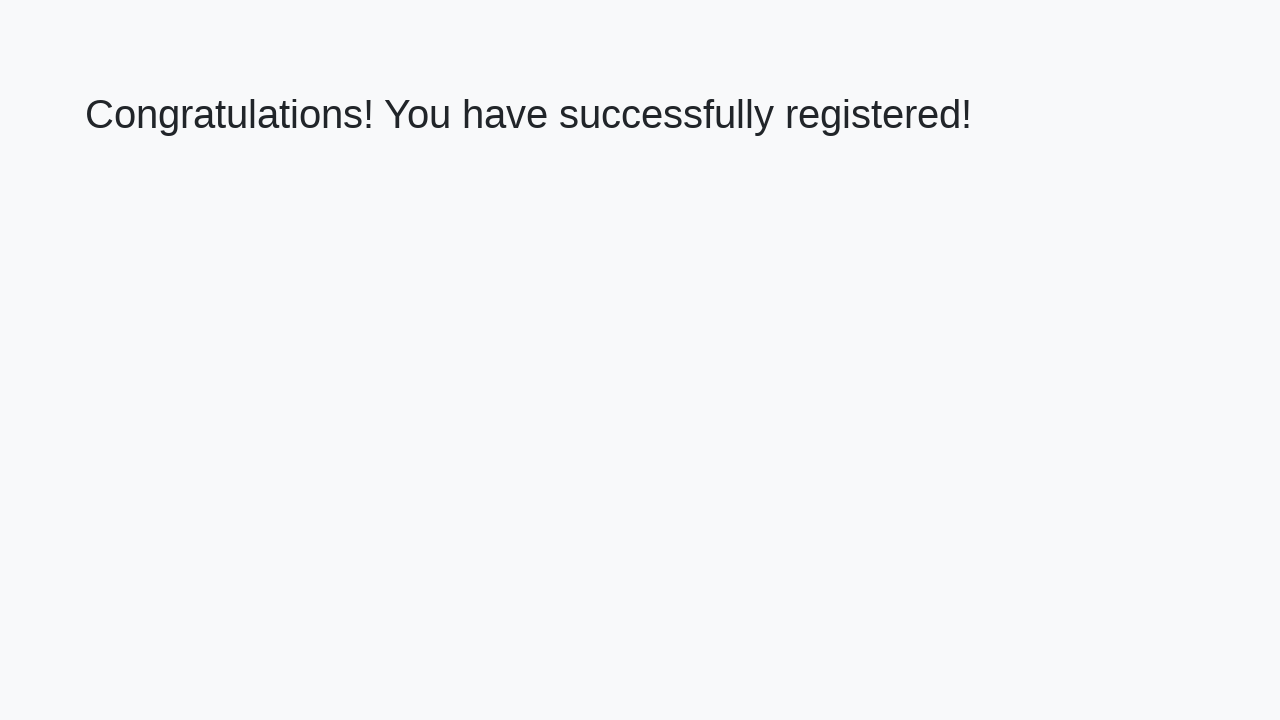

Success message heading loaded
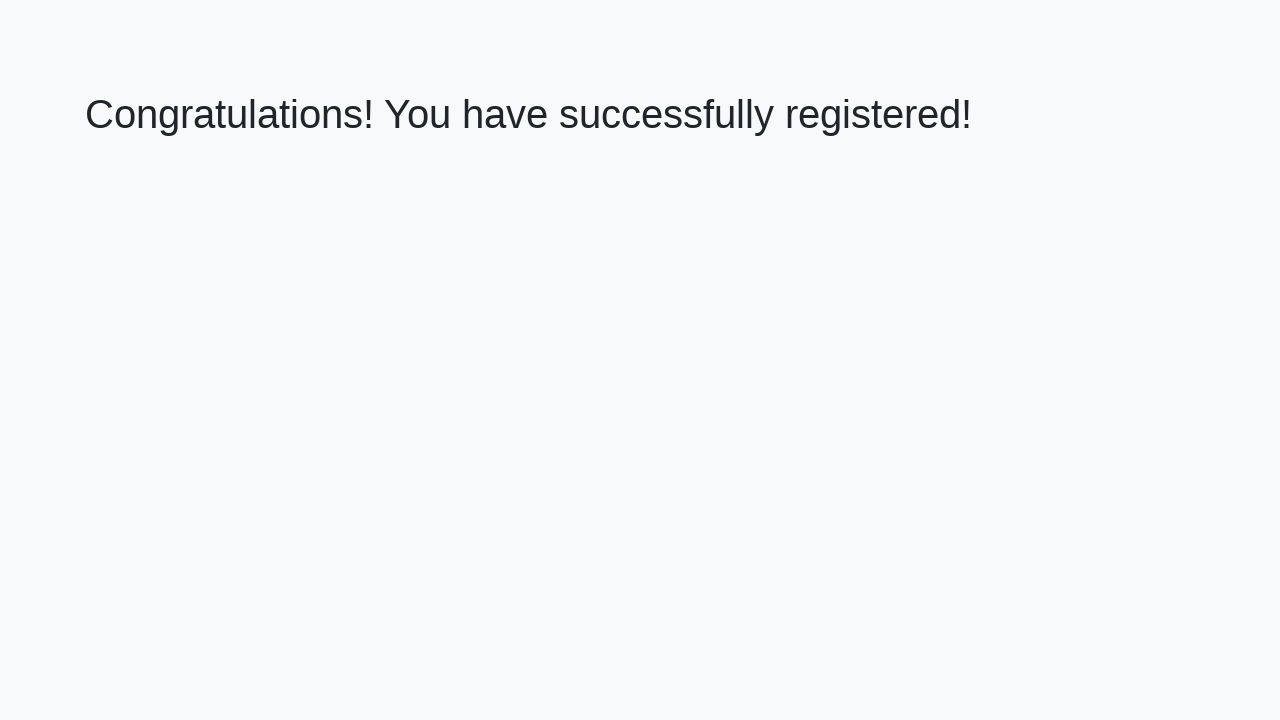

Retrieved success message text: 'Congratulations! You have successfully registered!'
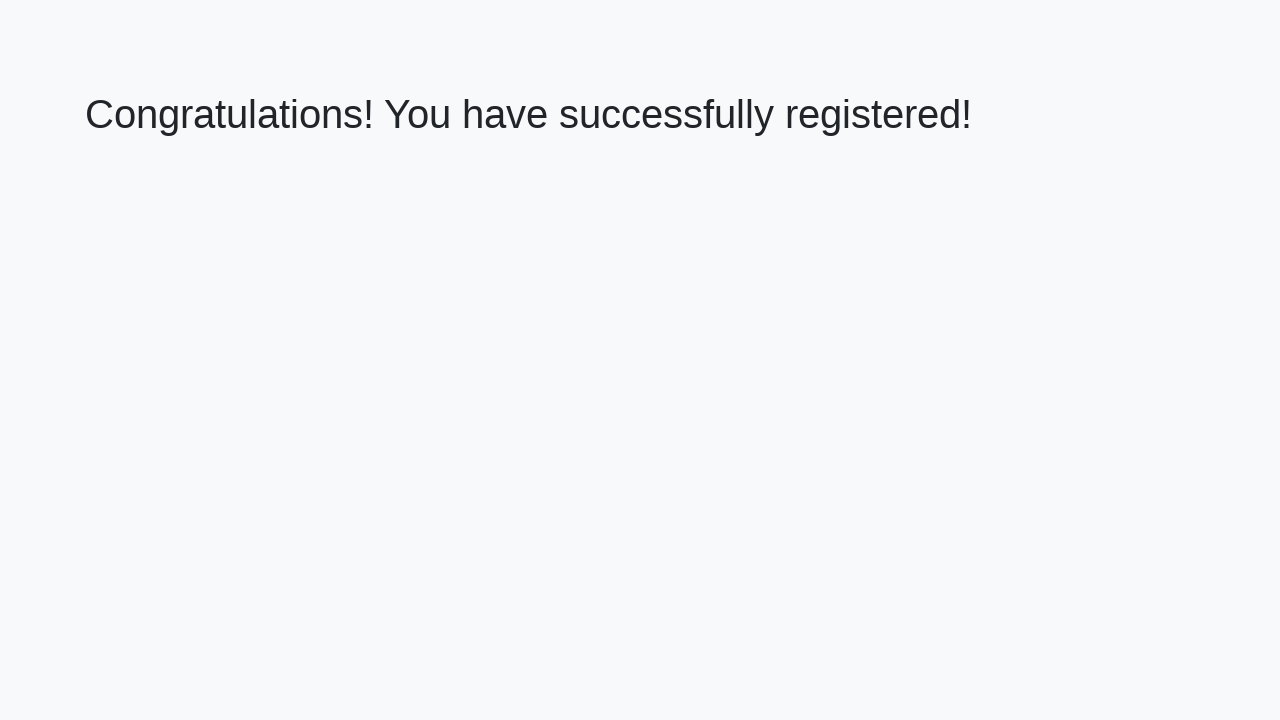

Verified success message matches expected text
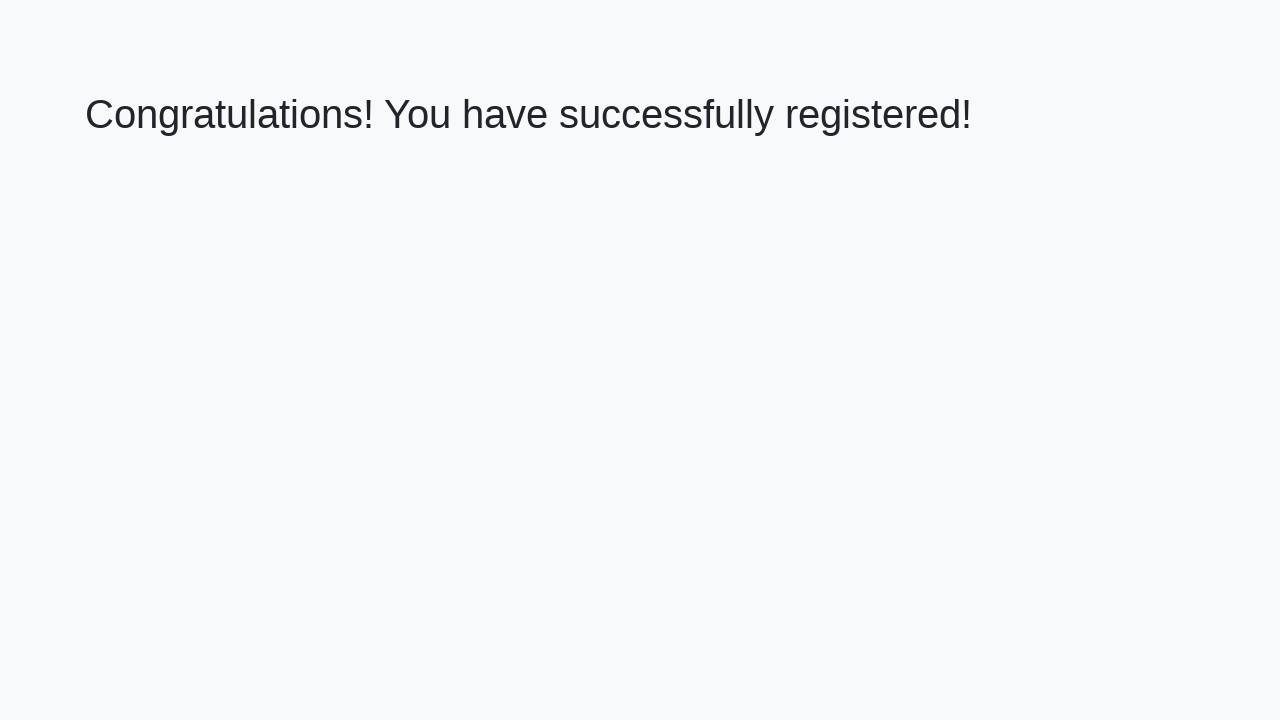

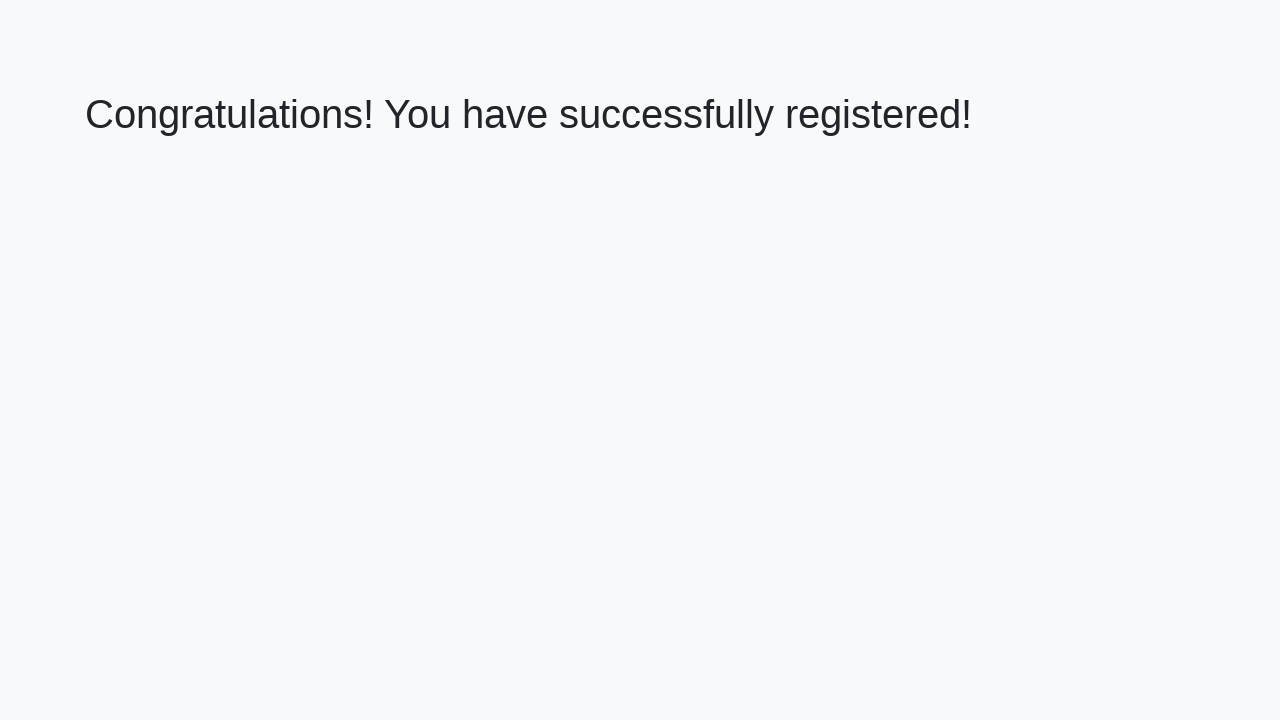